Tests that clicking "Clear completed" removes completed items from the list

Starting URL: https://demo.playwright.dev/todomvc

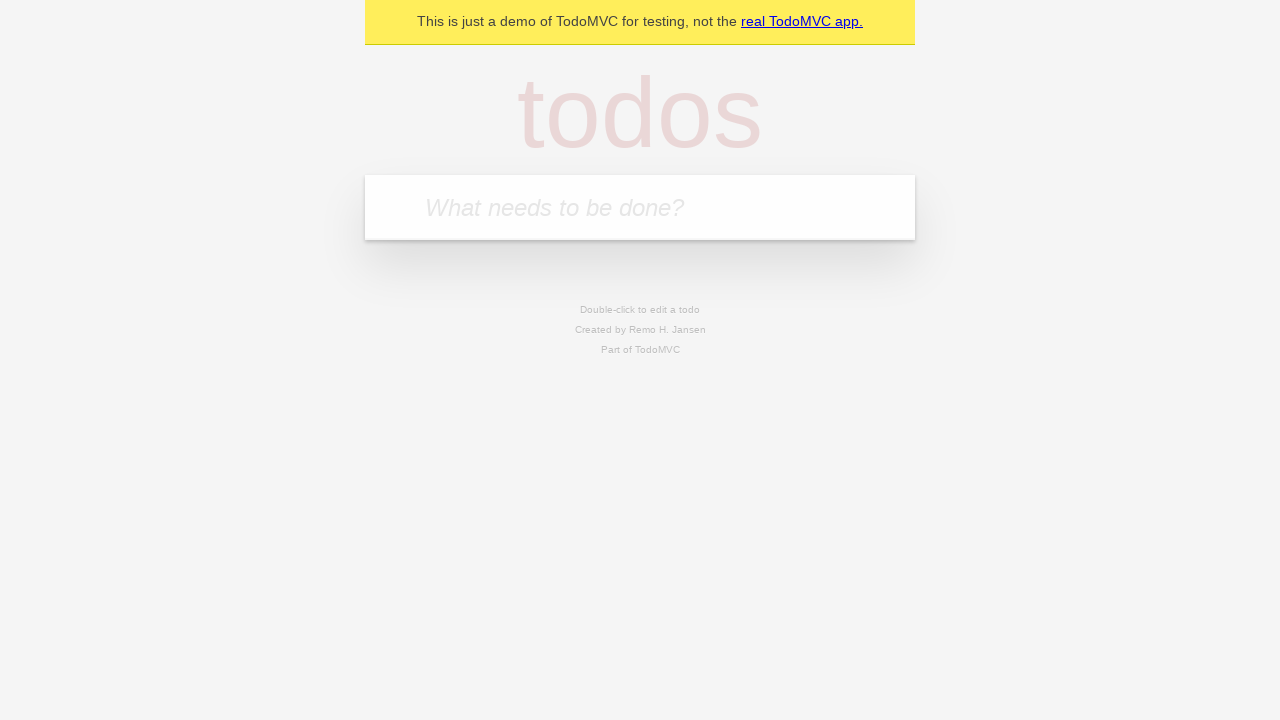

Filled todo input with 'buy some cheese' on internal:attr=[placeholder="What needs to be done?"i]
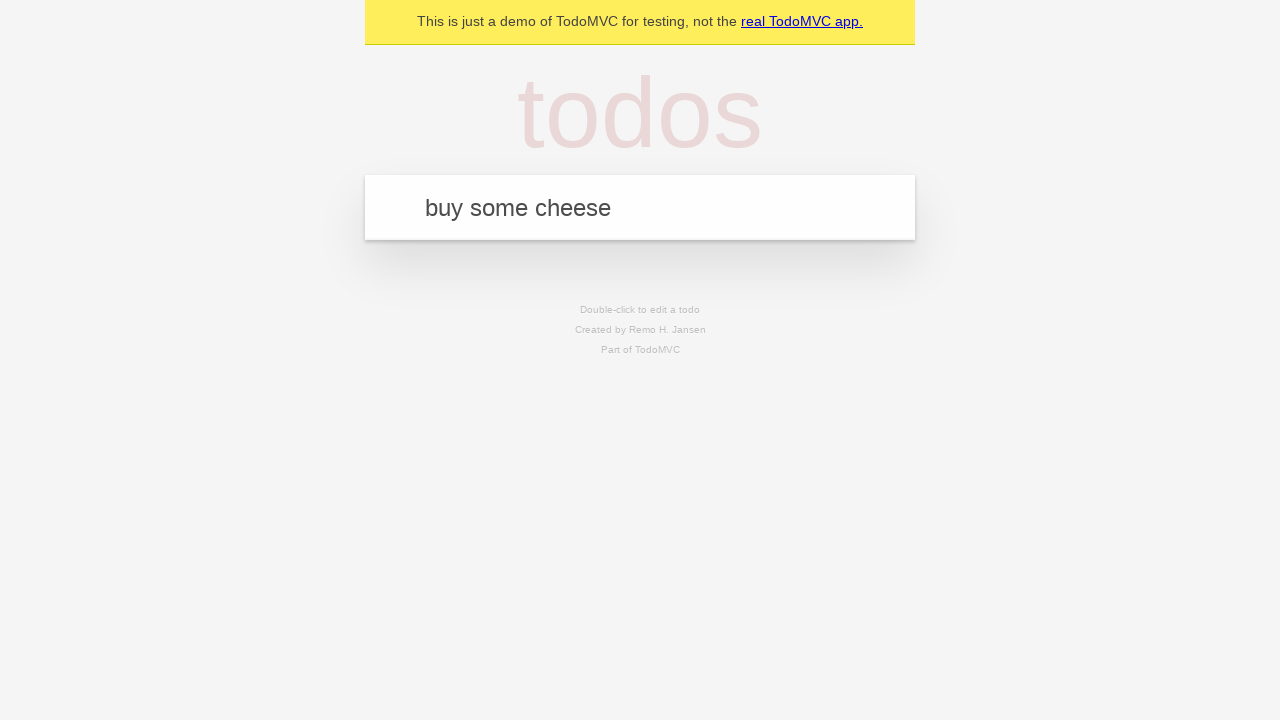

Pressed Enter to add first todo on internal:attr=[placeholder="What needs to be done?"i]
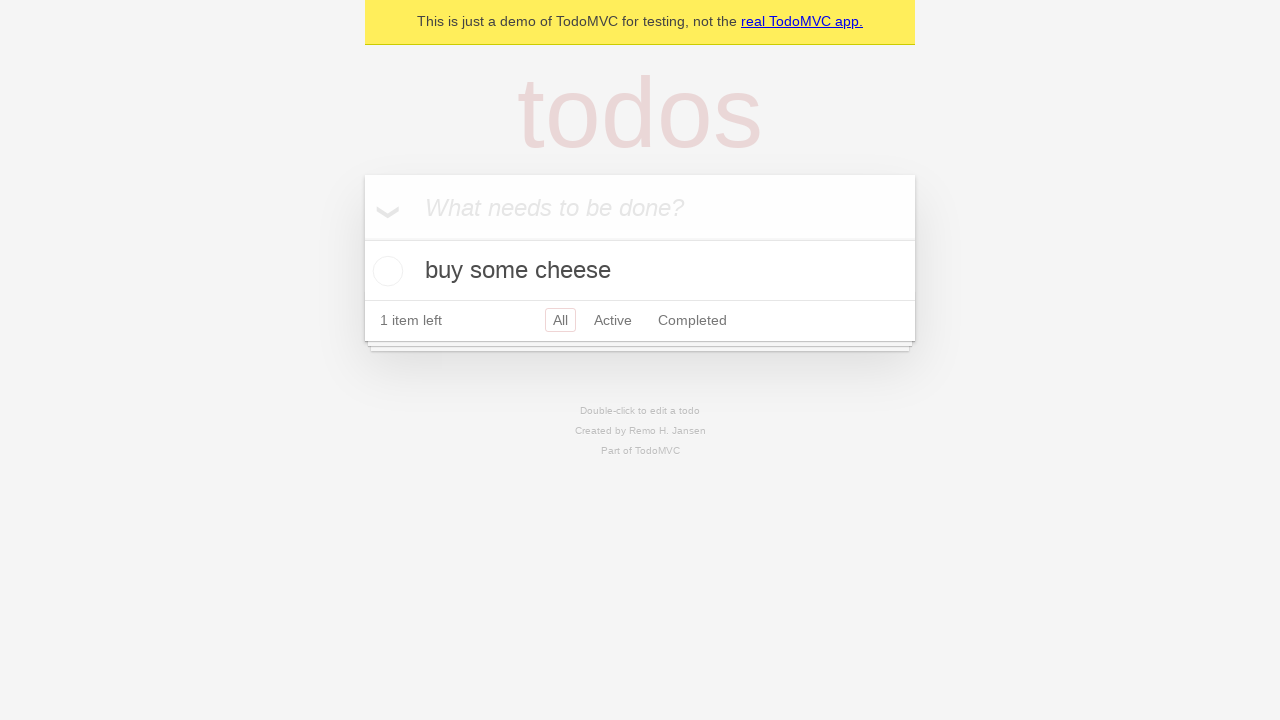

Filled todo input with 'feed the cat' on internal:attr=[placeholder="What needs to be done?"i]
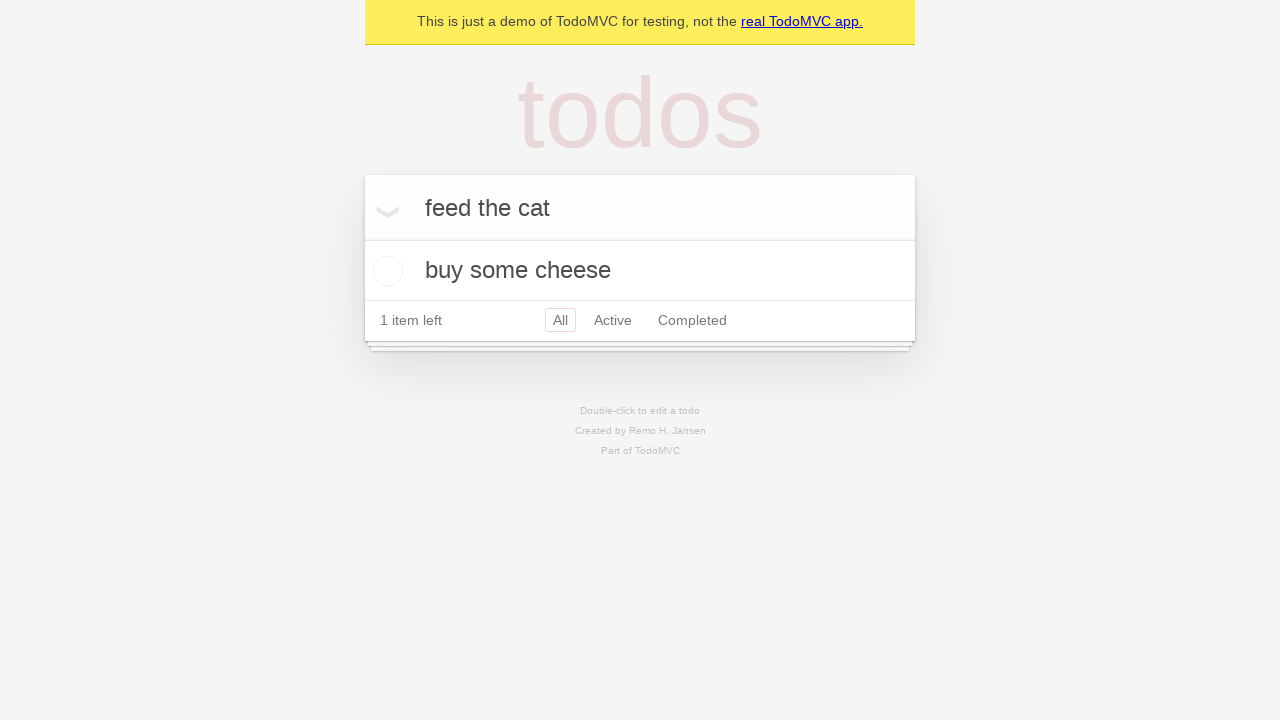

Pressed Enter to add second todo on internal:attr=[placeholder="What needs to be done?"i]
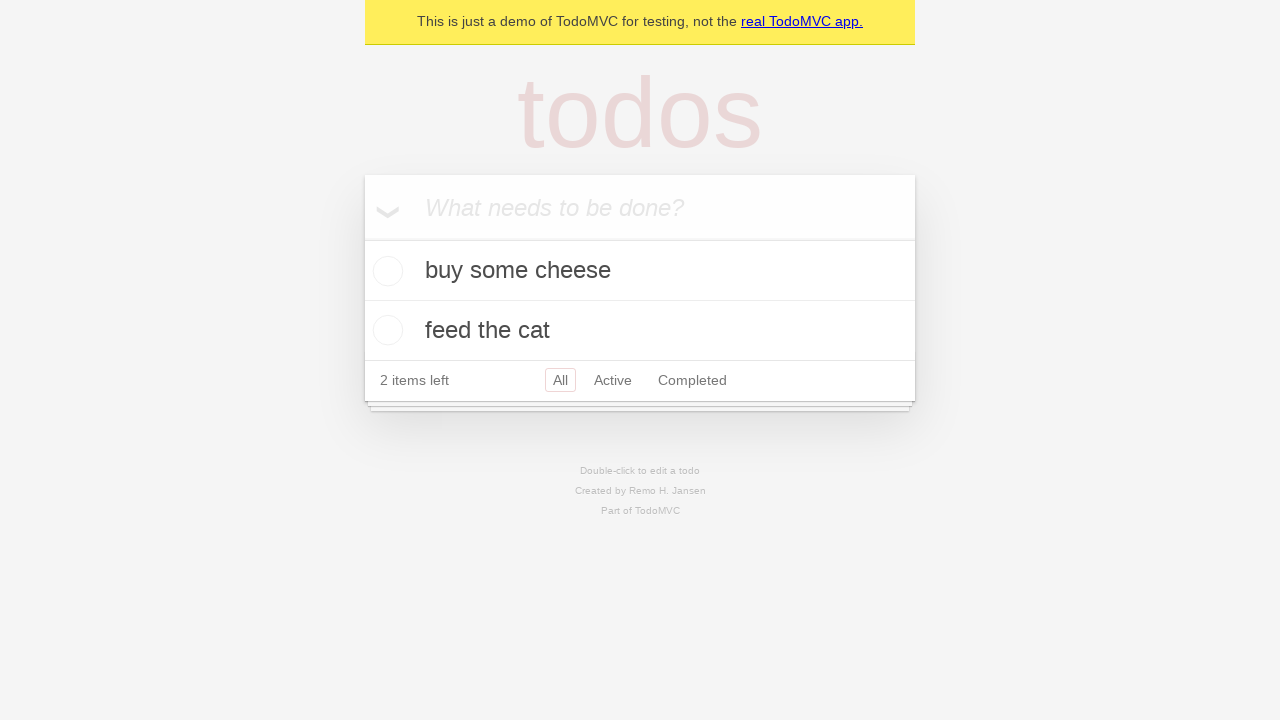

Filled todo input with 'book a doctors appointment' on internal:attr=[placeholder="What needs to be done?"i]
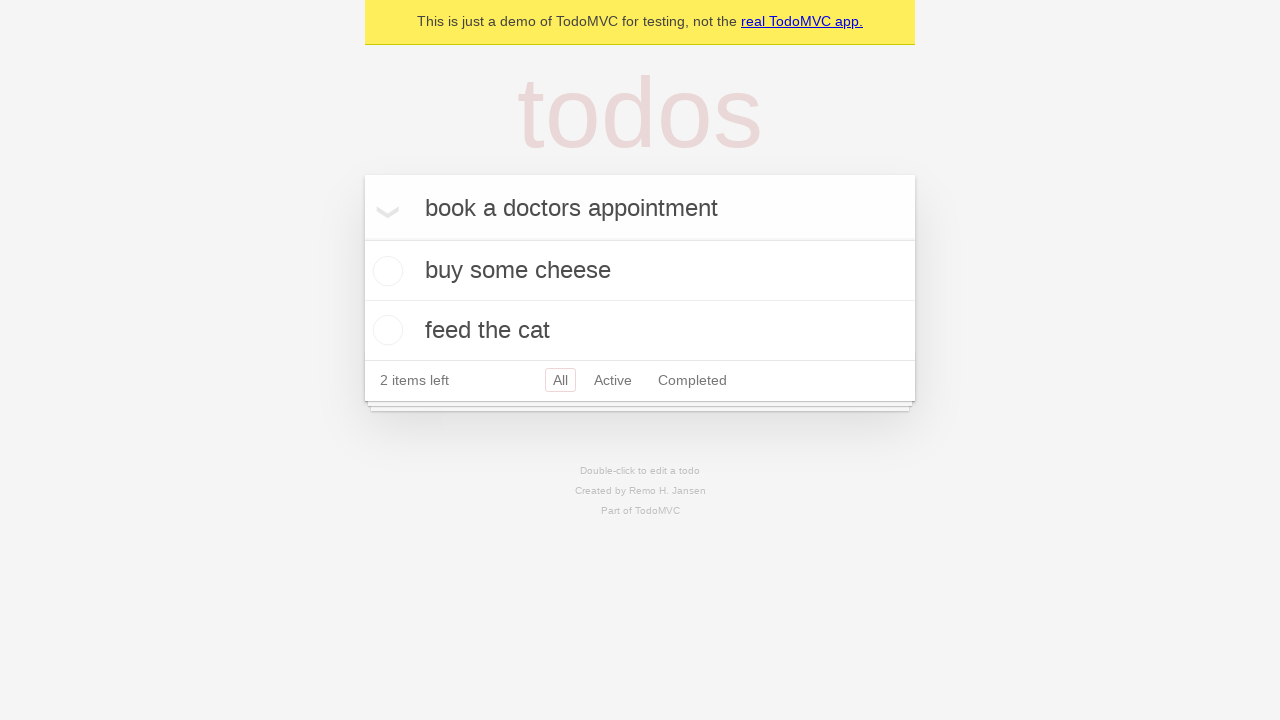

Pressed Enter to add third todo on internal:attr=[placeholder="What needs to be done?"i]
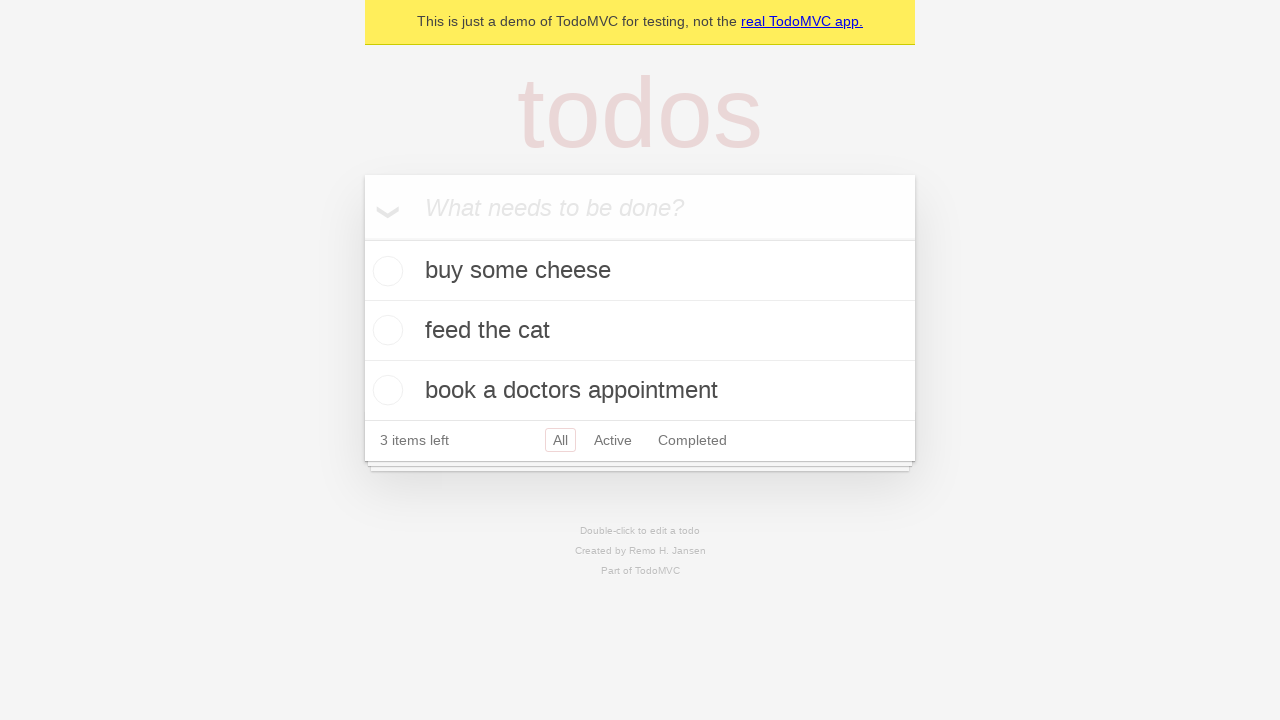

Checked the second todo item (feed the cat) at (385, 330) on internal:testid=[data-testid="todo-item"s] >> nth=1 >> internal:role=checkbox
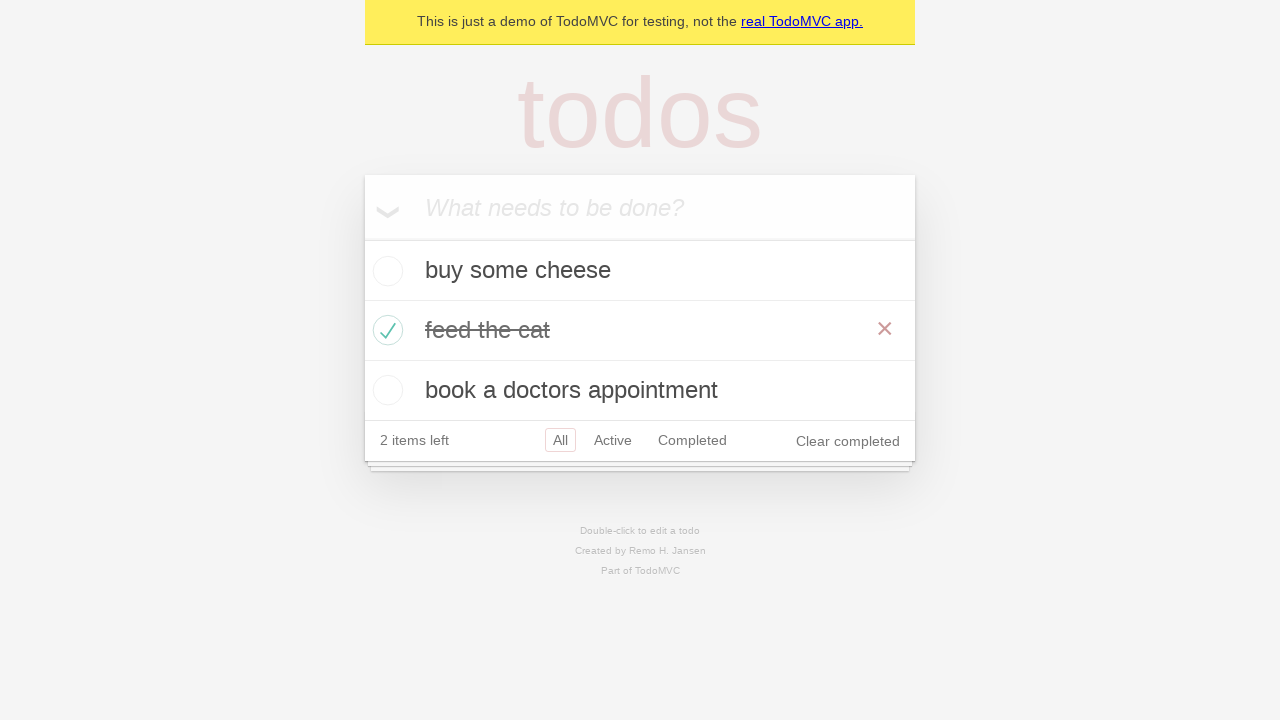

Clicked 'Clear completed' button to remove completed items at (848, 441) on internal:role=button[name="Clear completed"i]
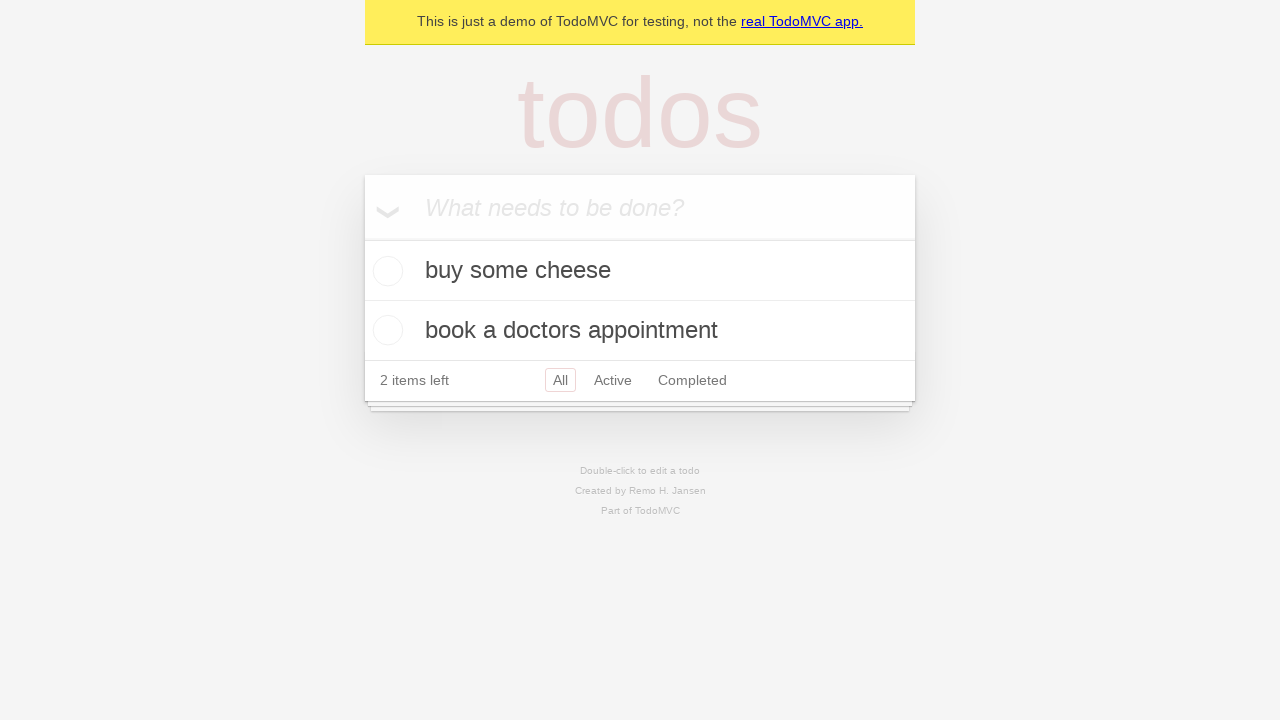

Waited for todo list to update after clearing completed items
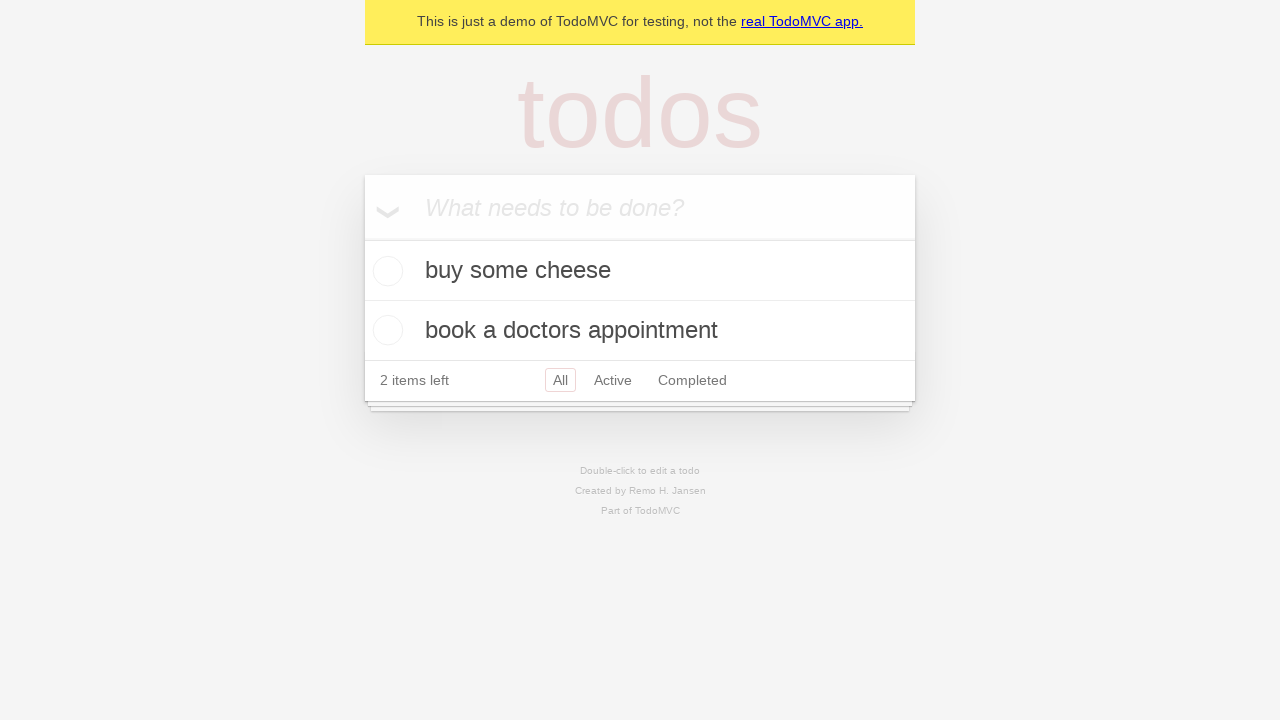

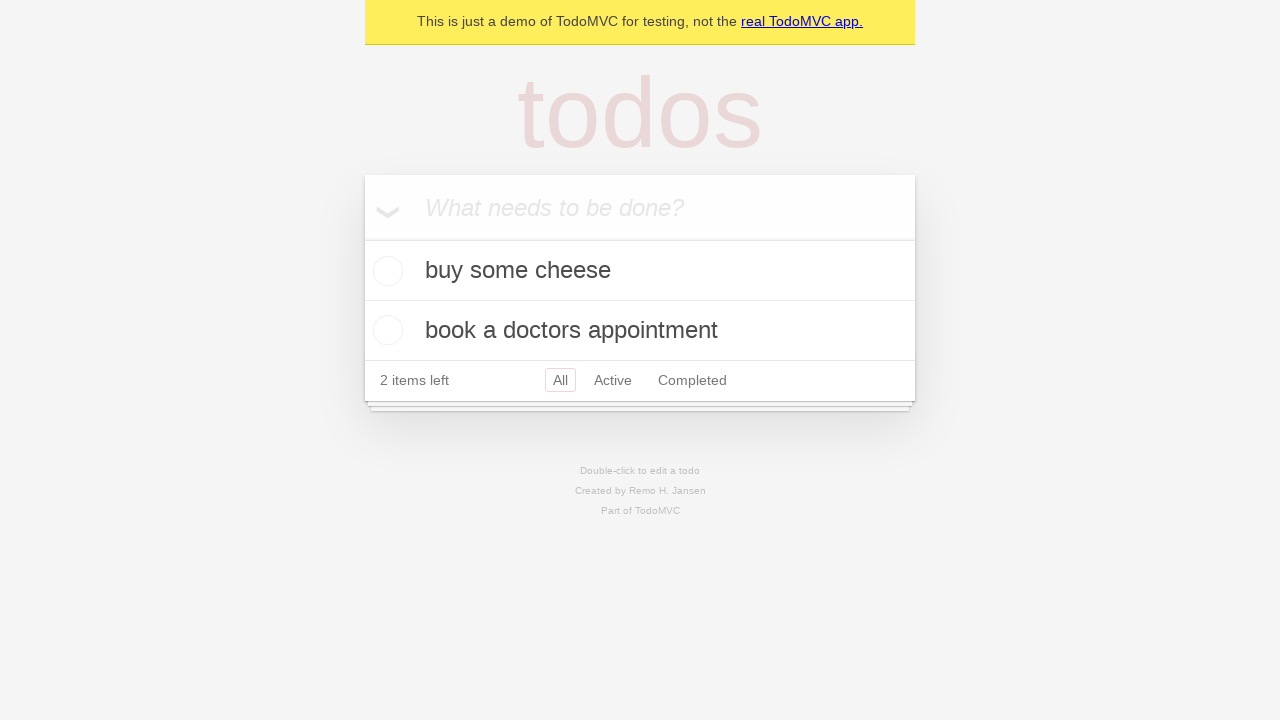